Tests prompt alert by clicking a button, entering text into the prompt, and accepting it

Starting URL: https://training-support.net/webelements/alerts

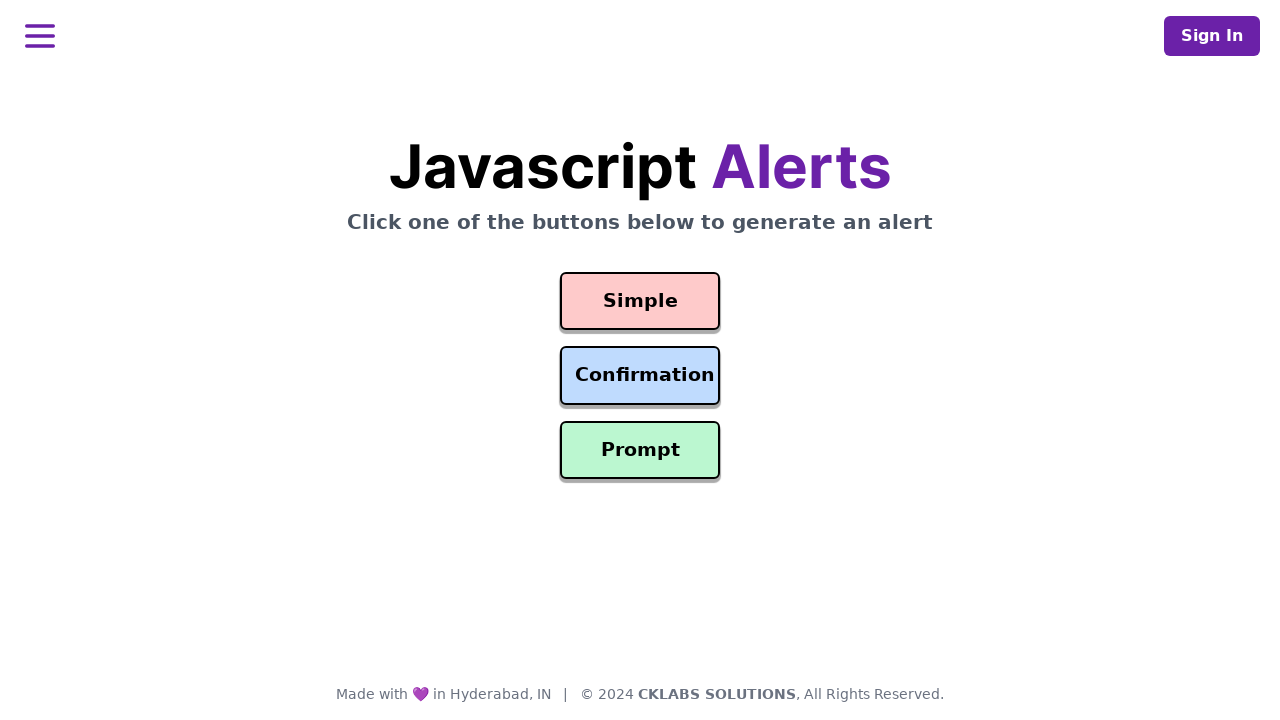

Set up dialog handler to accept prompt with 'Awesome!' text
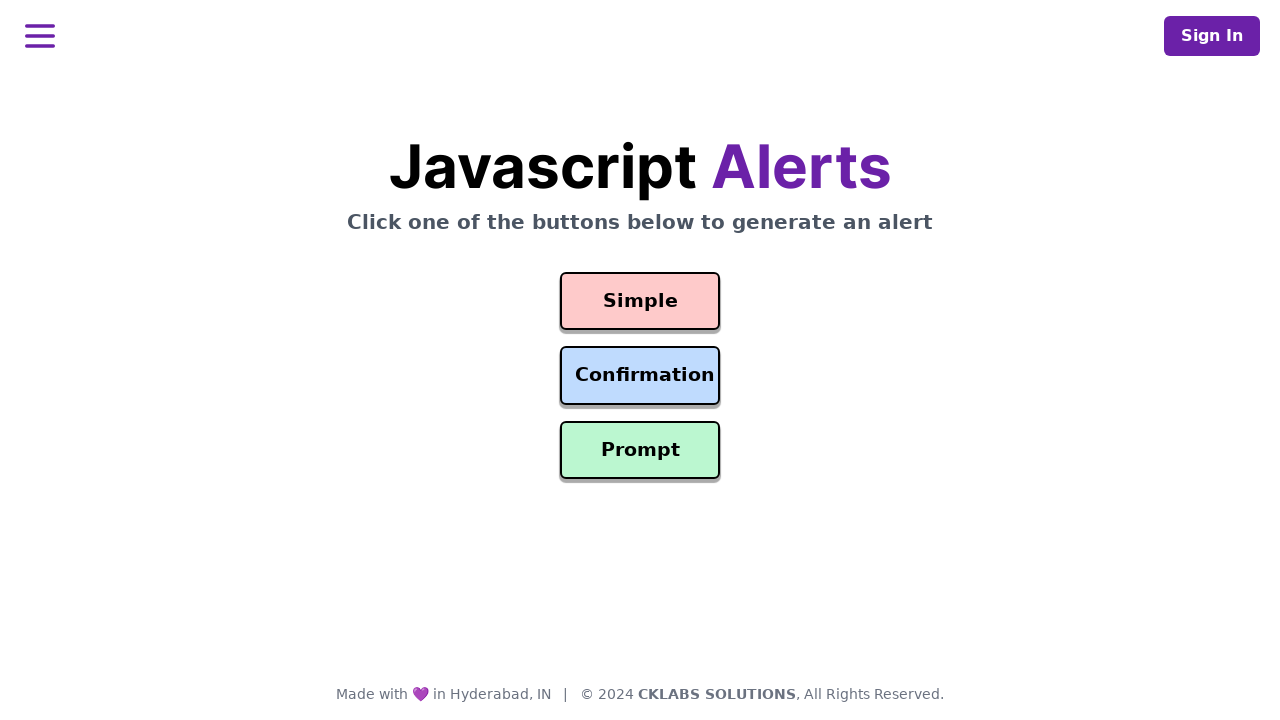

Clicked prompt alert button at (640, 450) on #prompt
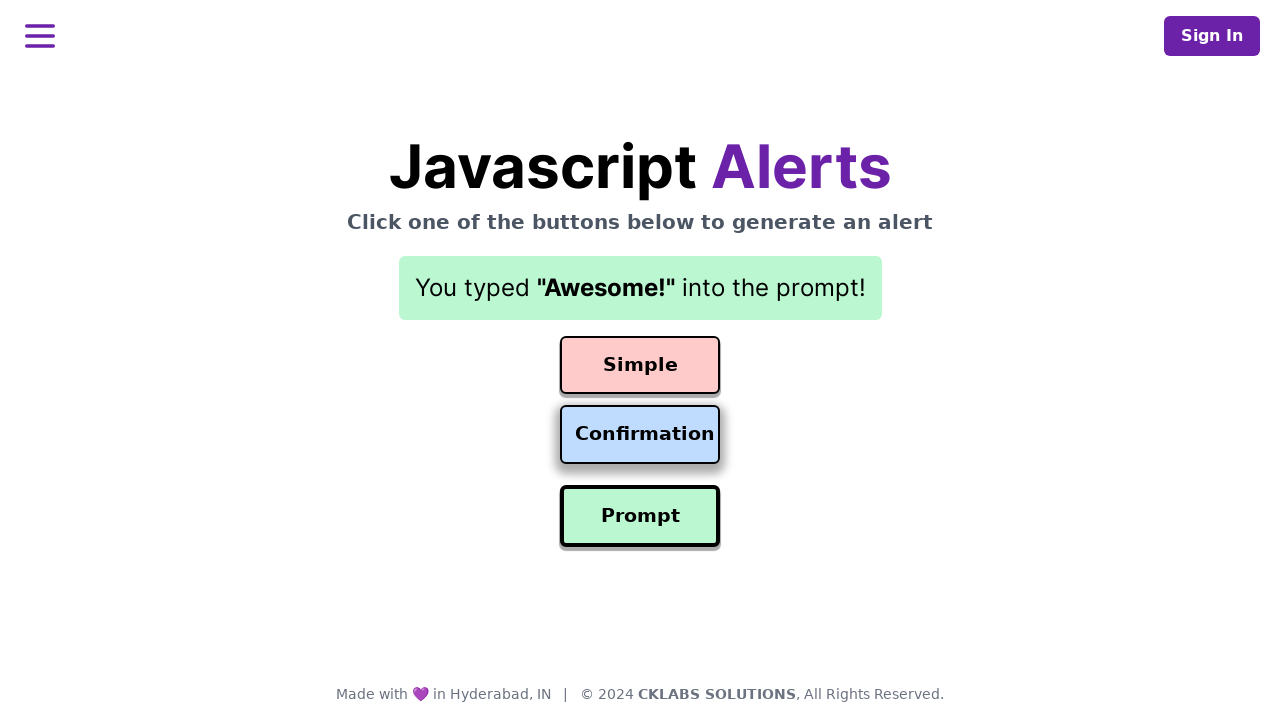

Waited for prompt alert to be handled
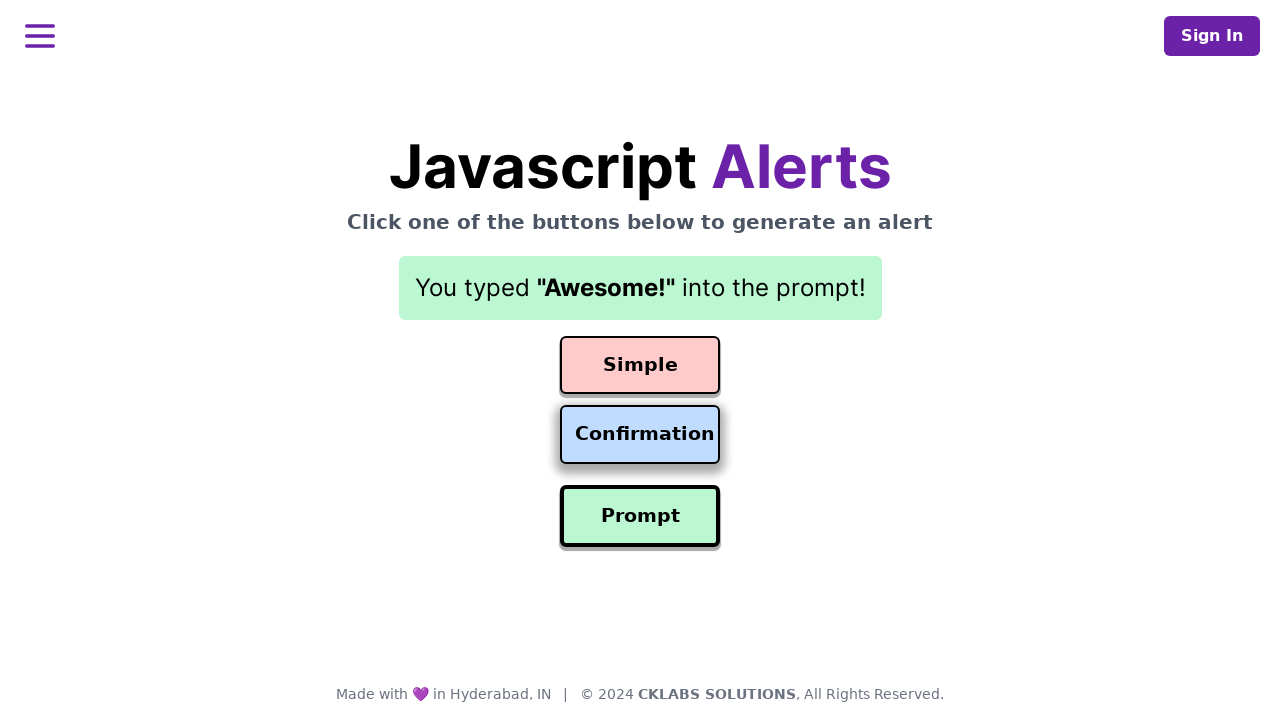

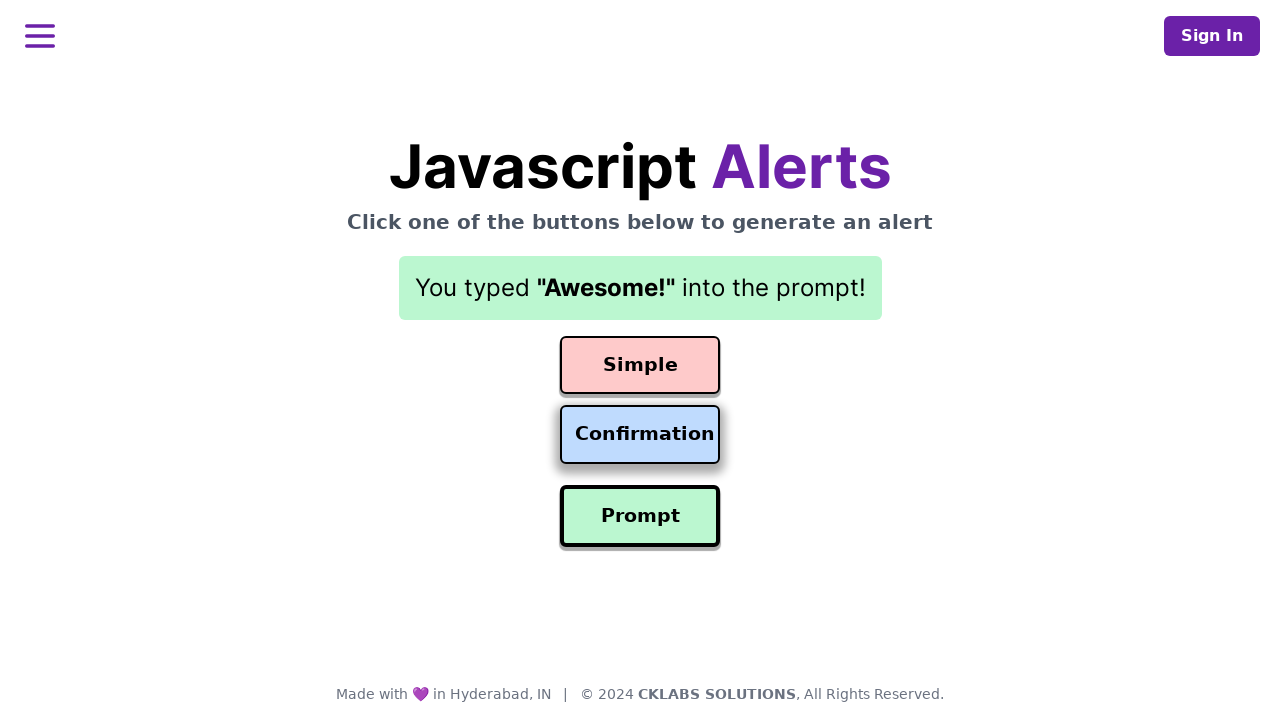